Tests keyboard shortcuts functionality by copying text from first name field and pasting it into last name field using Ctrl+A, Ctrl+C, and Ctrl+V

Starting URL: http://demo.automationtesting.in/Register.html

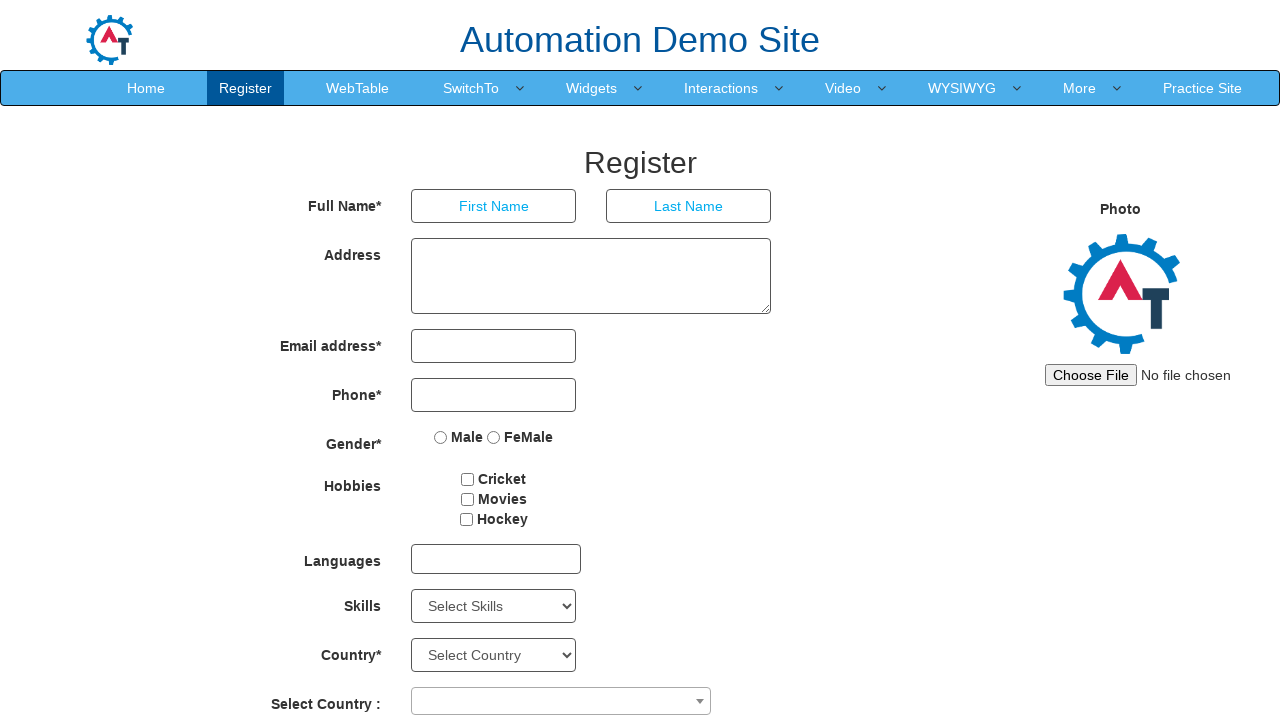

Filled first name field with 'admin' on xpath=//input[@type='text'] >> nth=0
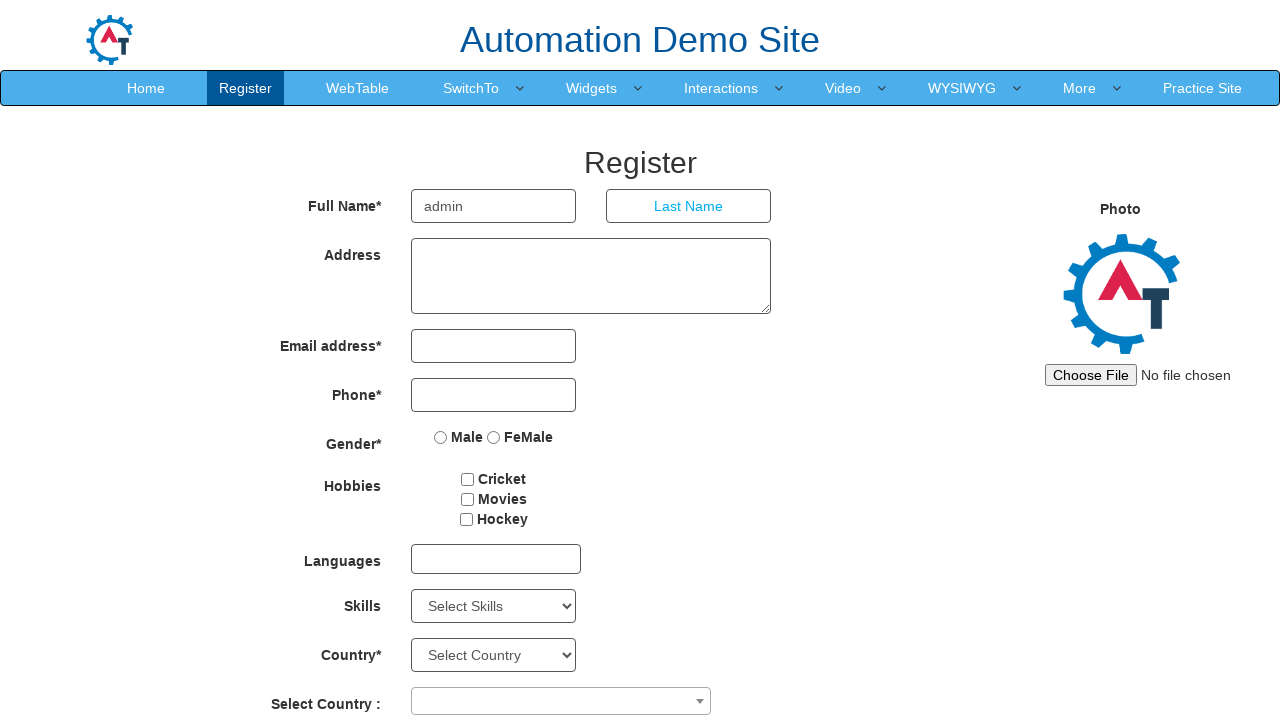

Selected all text in first name field using Ctrl+A on xpath=//input[@type='text'] >> nth=0
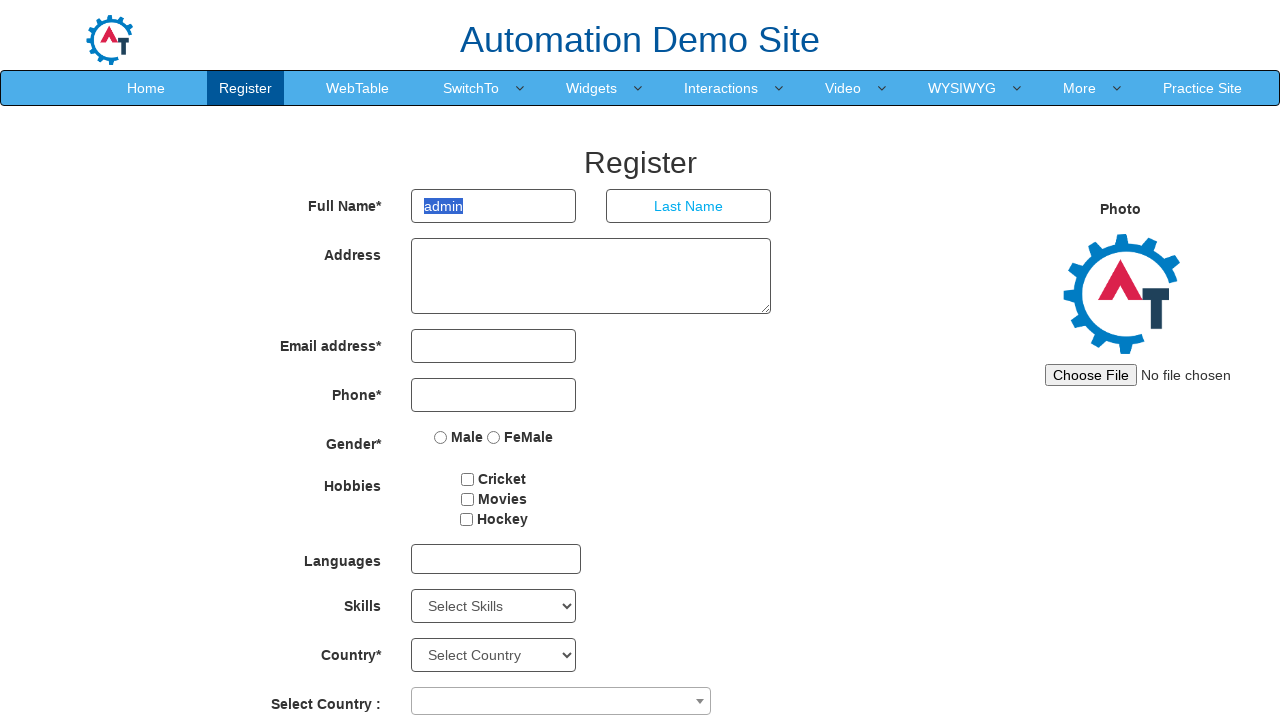

Copied selected text from first name field using Ctrl+C on xpath=//input[@type='text'] >> nth=0
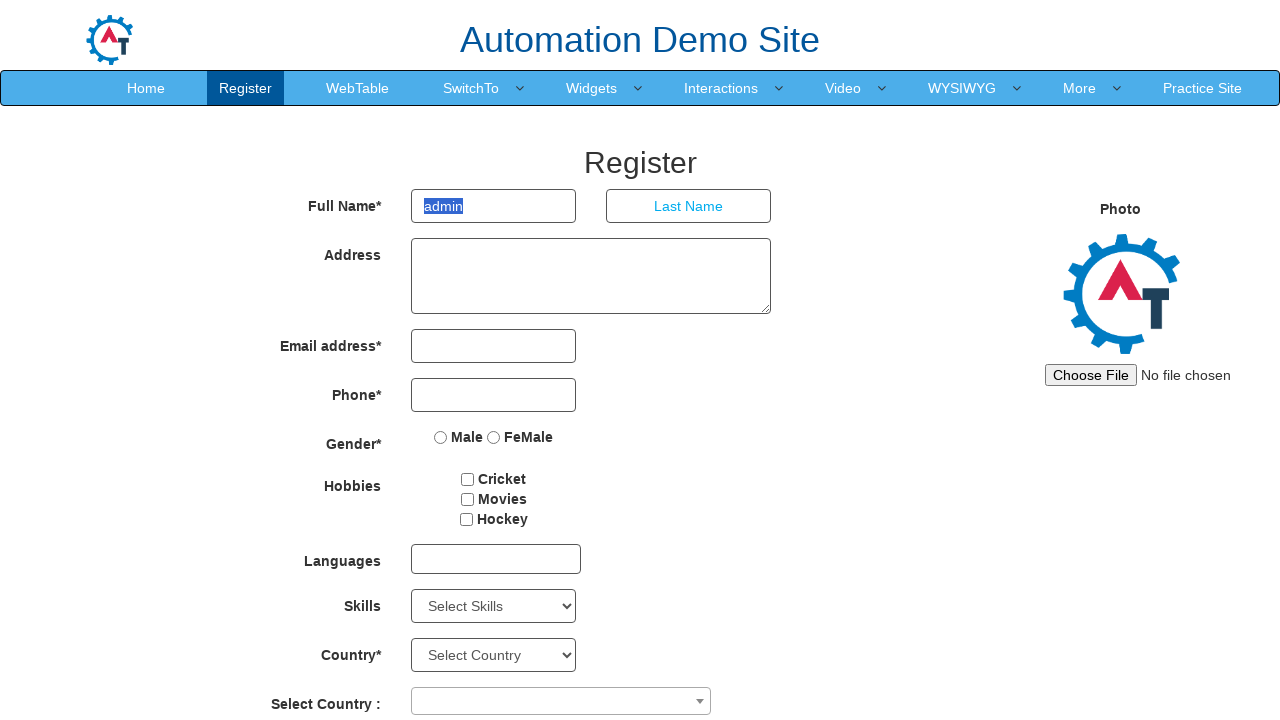

Pasted copied text into last name field using Ctrl+V on xpath=//input[@placeholder='Last Name']
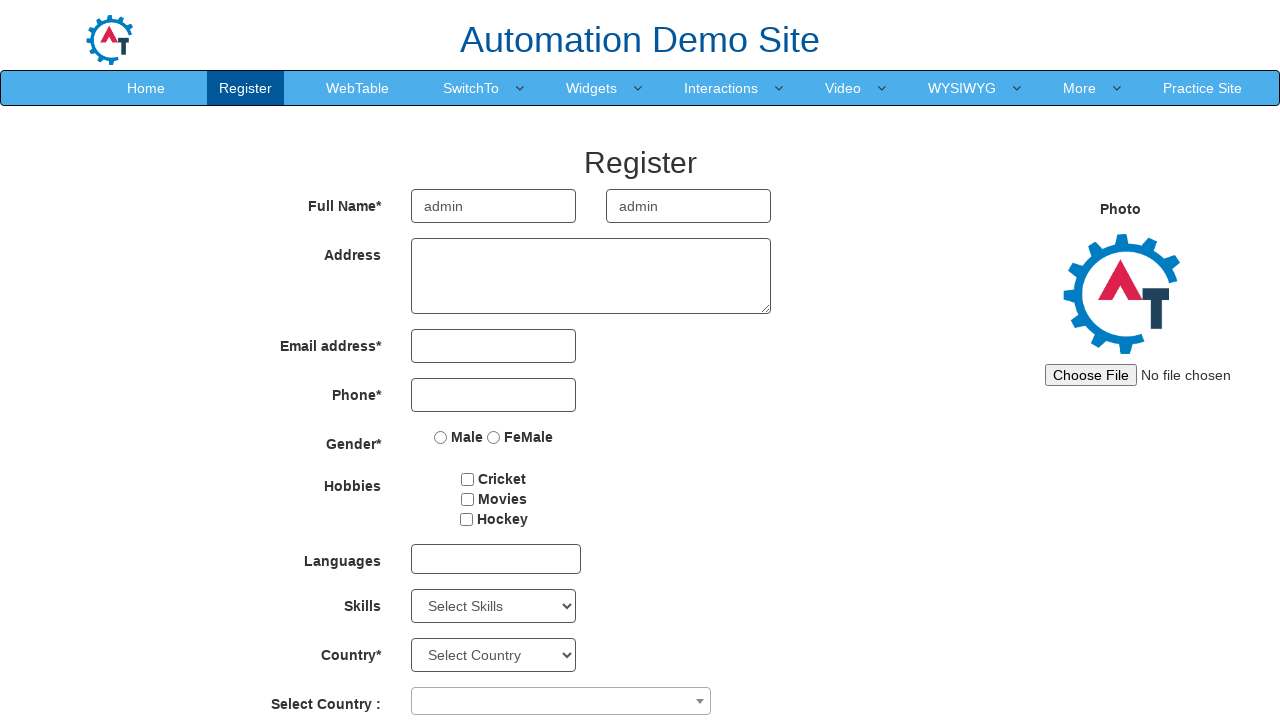

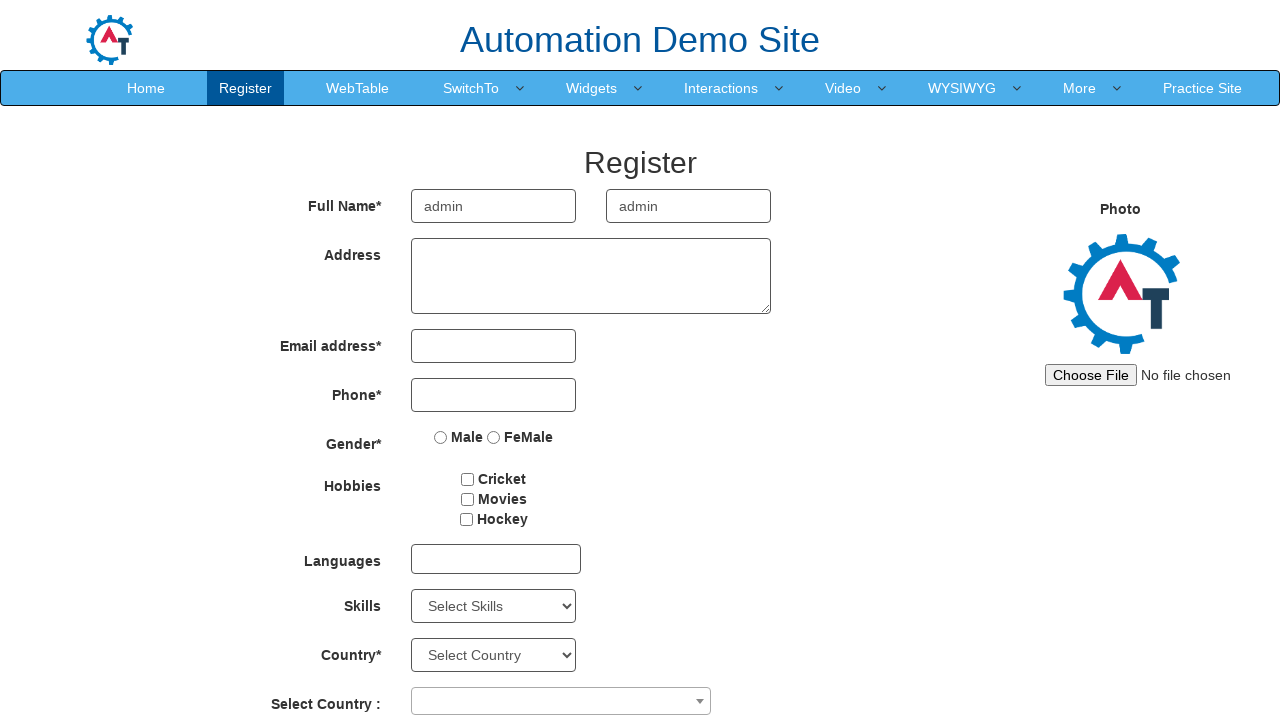